Tests the datepicker functionality by entering a date value into the date input field and pressing Enter to confirm the selection.

Starting URL: https://formy-project.herokuapp.com/datepicker

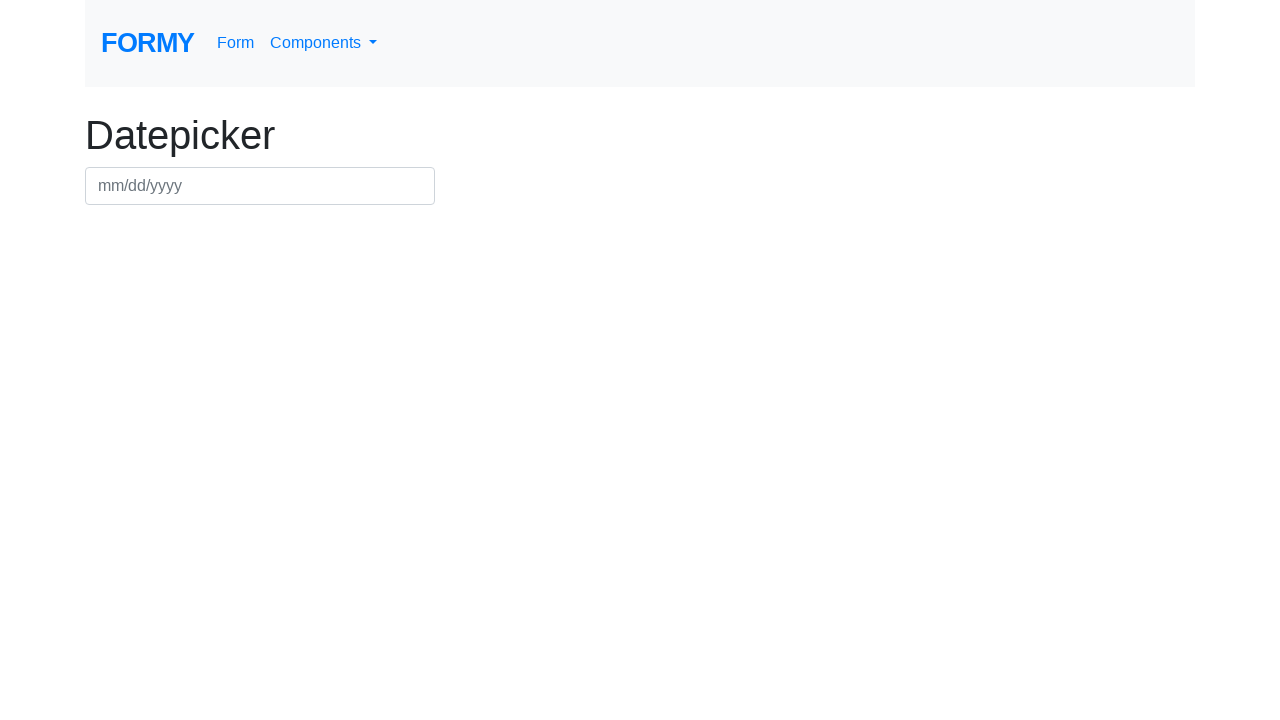

Filled datepicker field with date '03/03/2020' on #datepicker
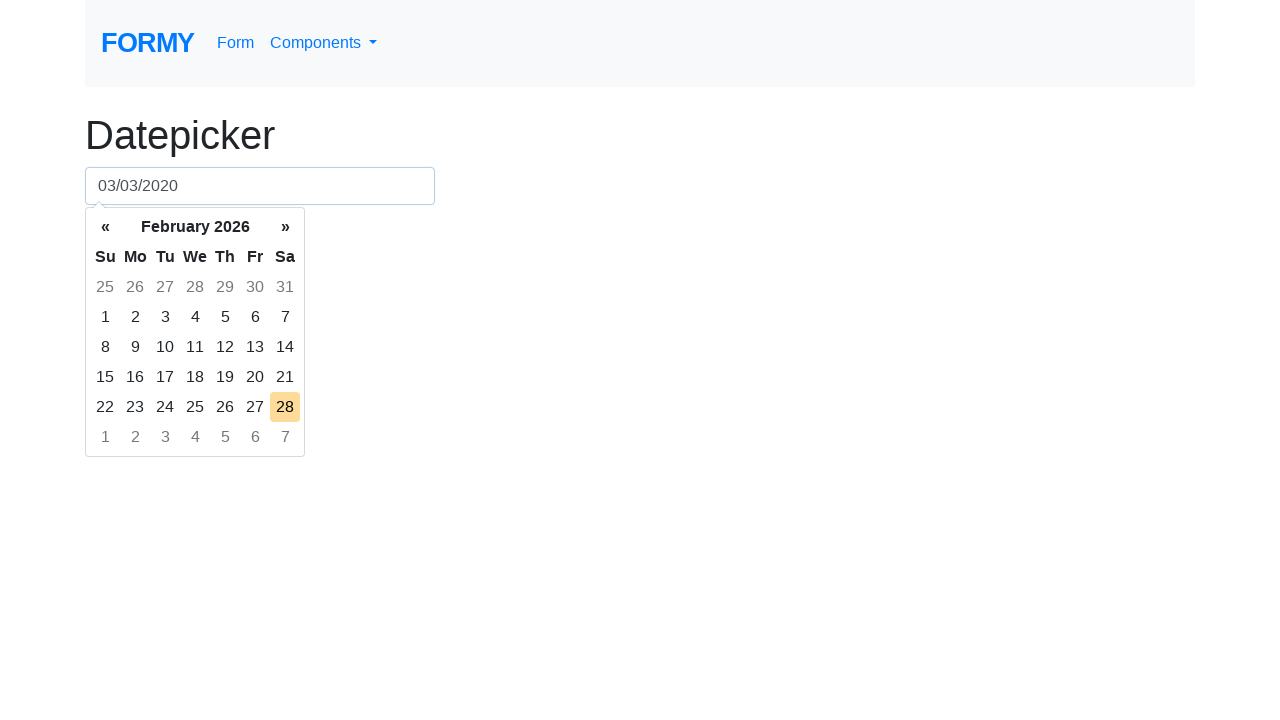

Pressed Enter to confirm date selection on #datepicker
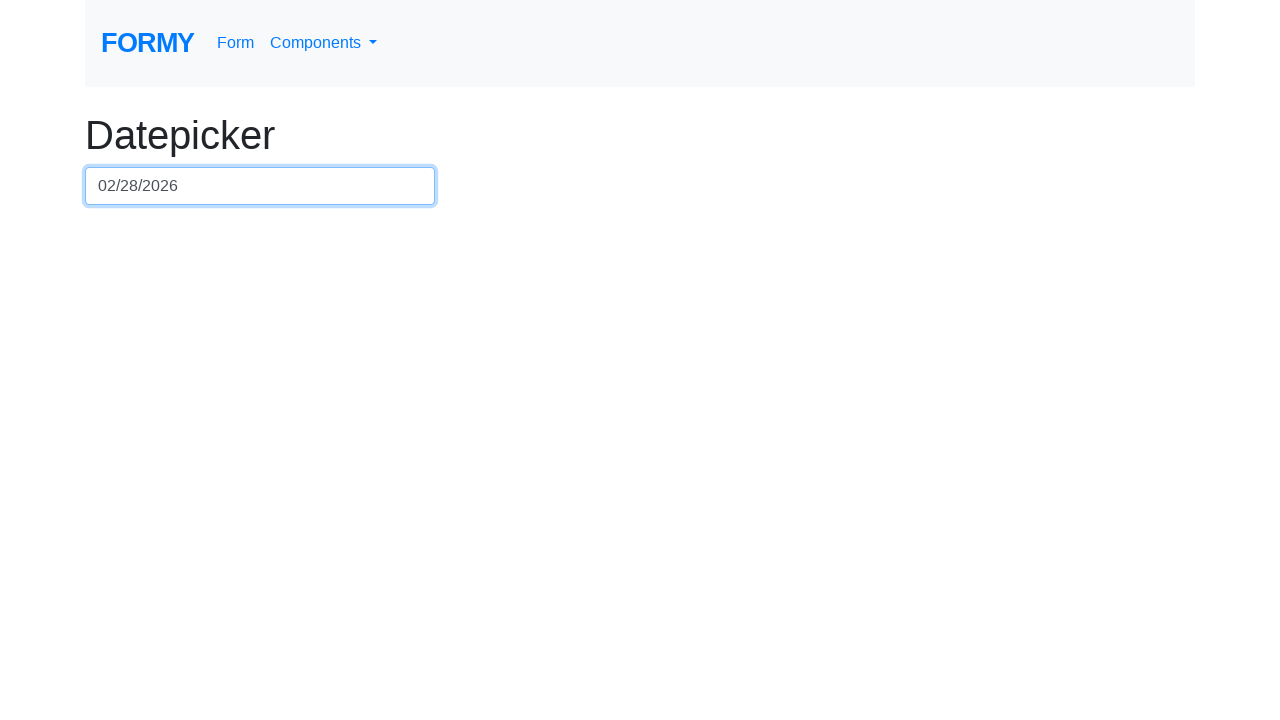

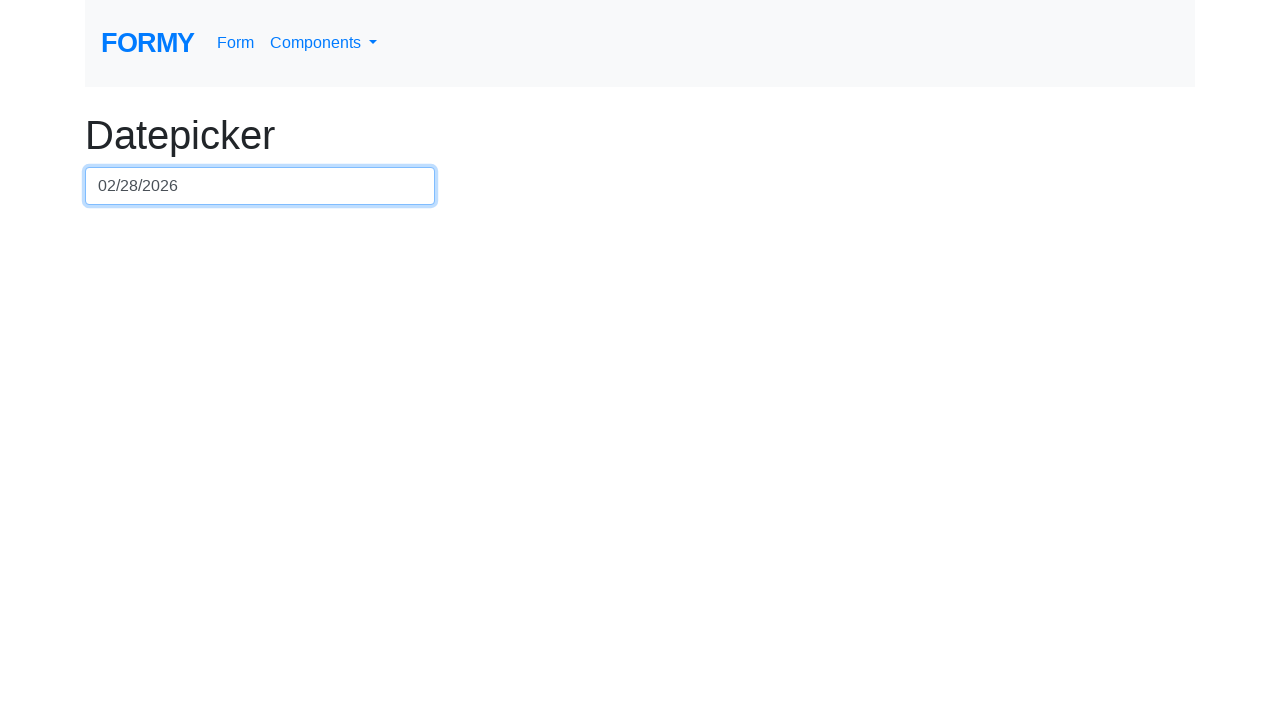